Tests dropdown select functionality by navigating to the Dropdown page and selecting options by value, label, and index

Starting URL: https://the-internet.herokuapp.com/

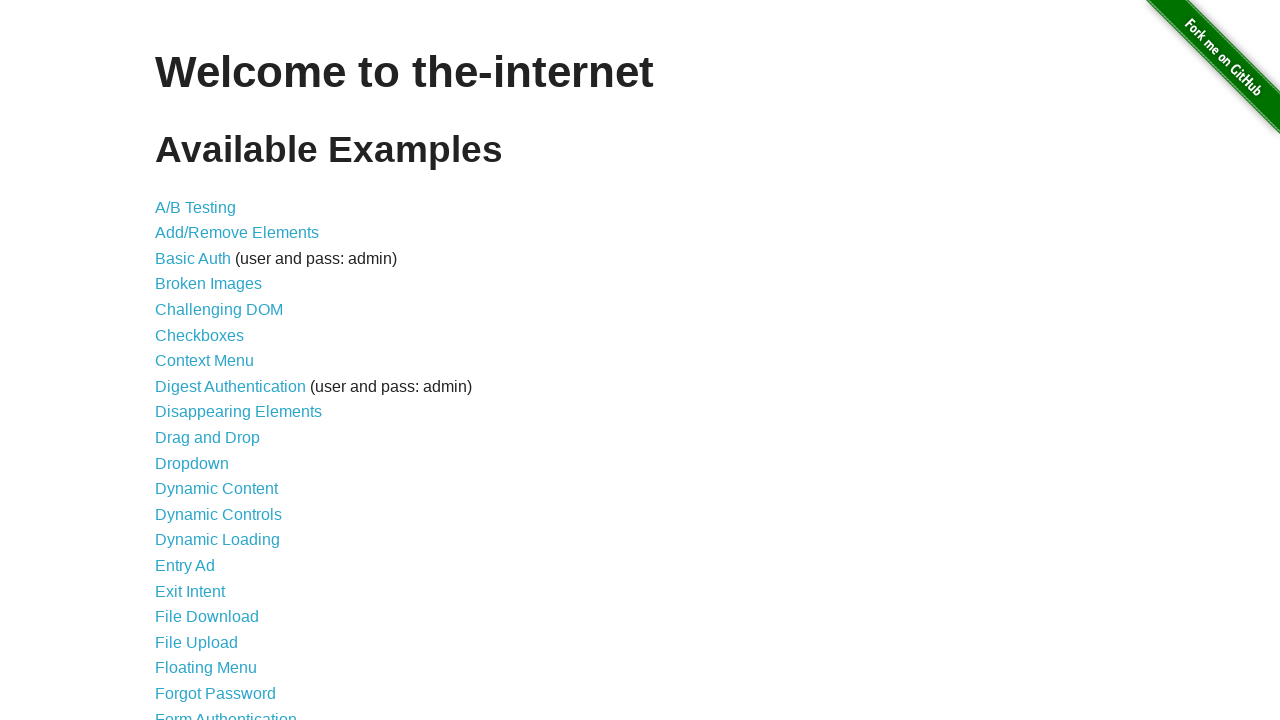

Clicked on Dropdown link to navigate to dropdown page at (192, 463) on internal:text="Dropdown"i
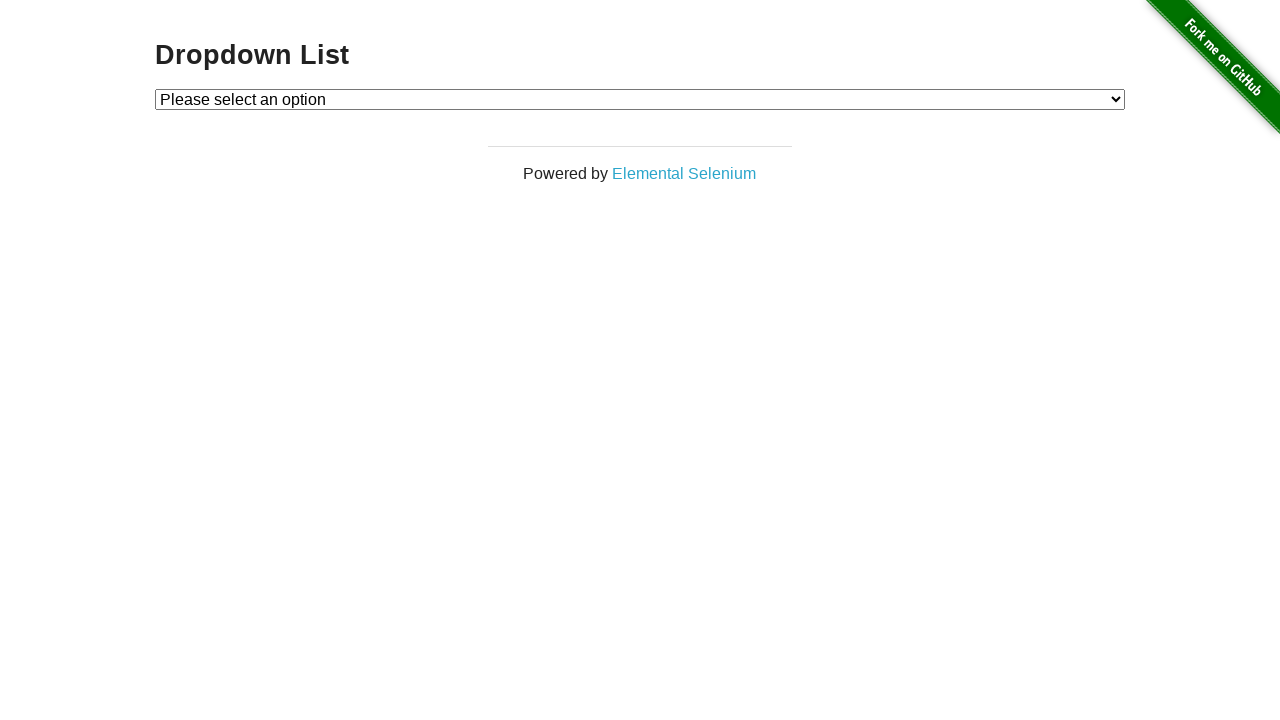

Selected dropdown option by value '1' on #dropdown
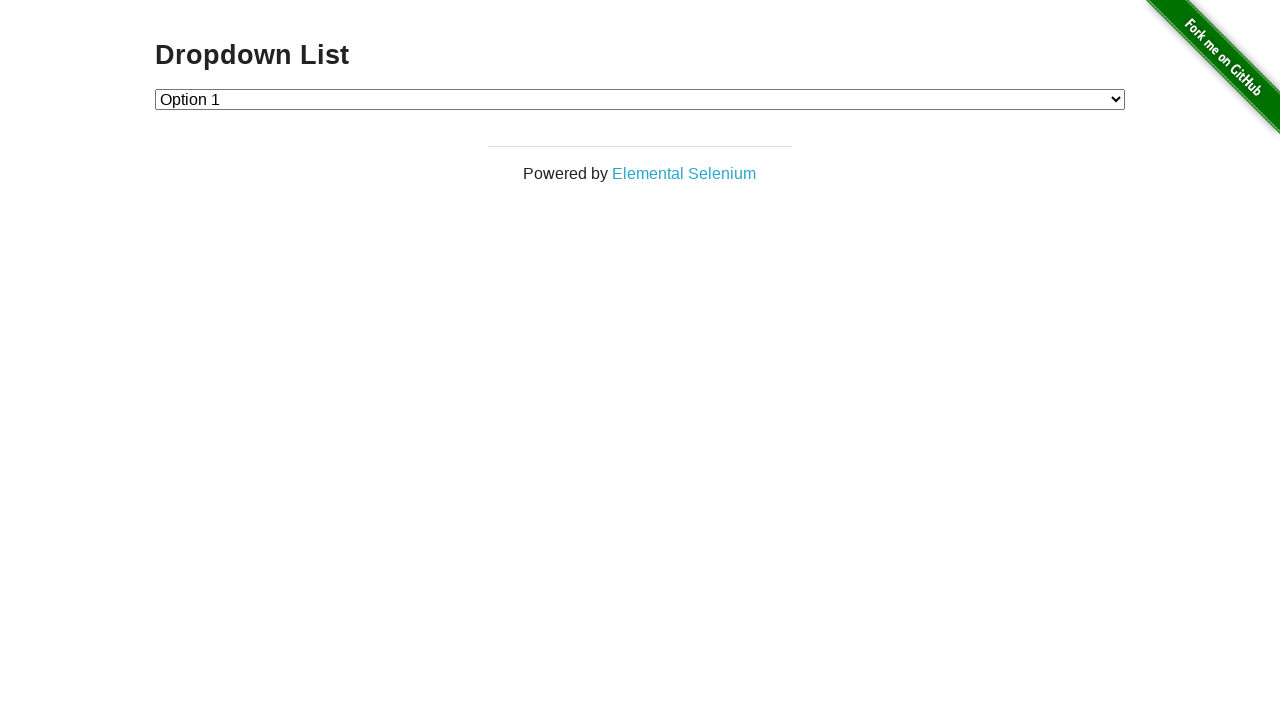

Selected dropdown option by label 'Option 2' on #dropdown
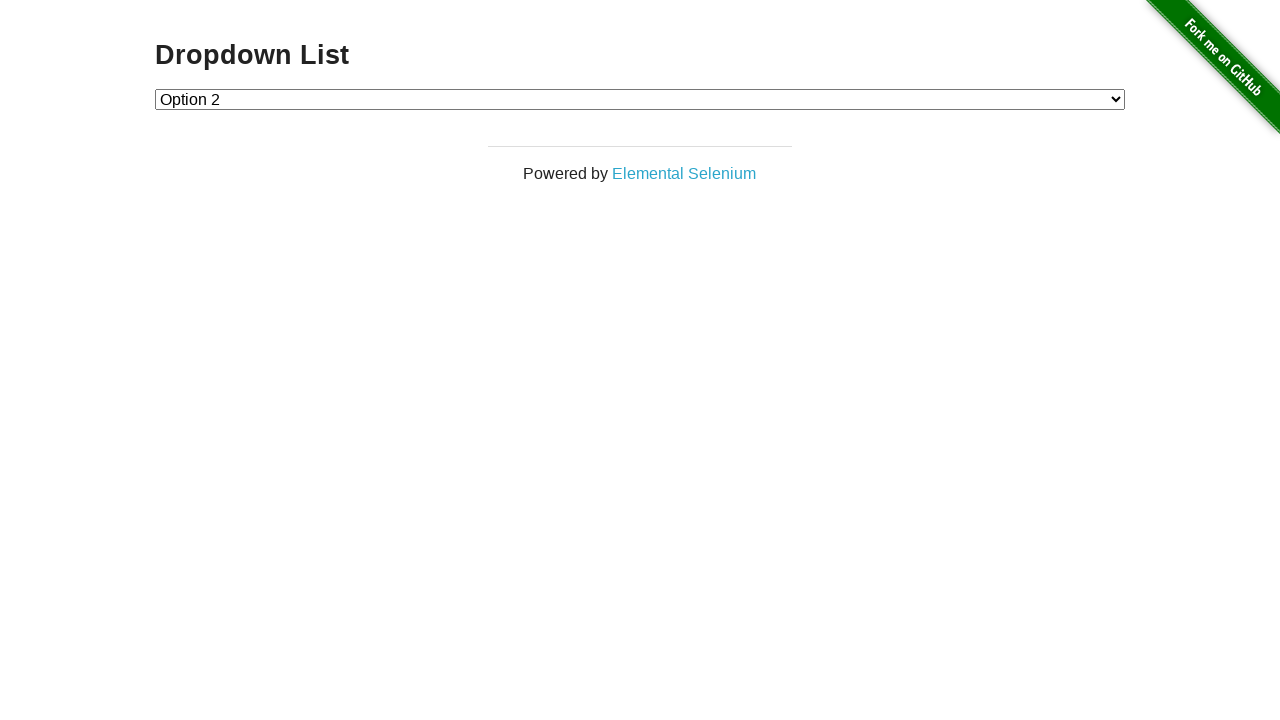

Selected dropdown option by index 1 on #dropdown
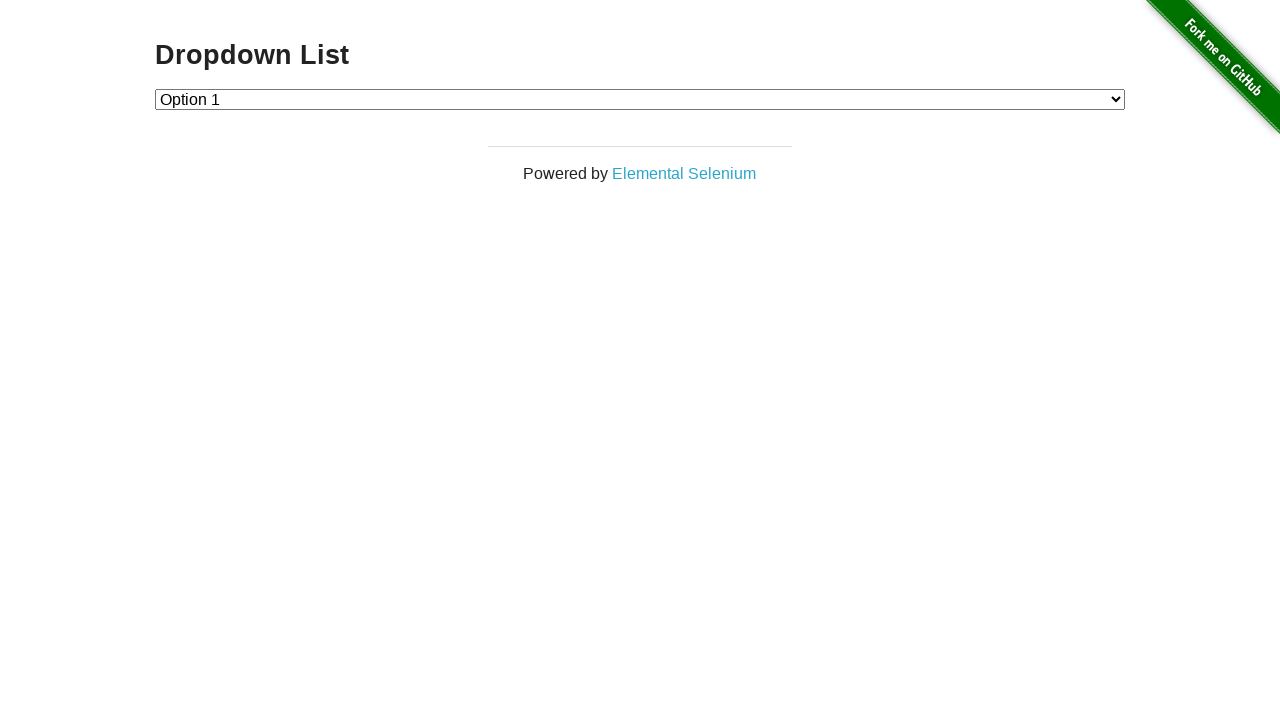

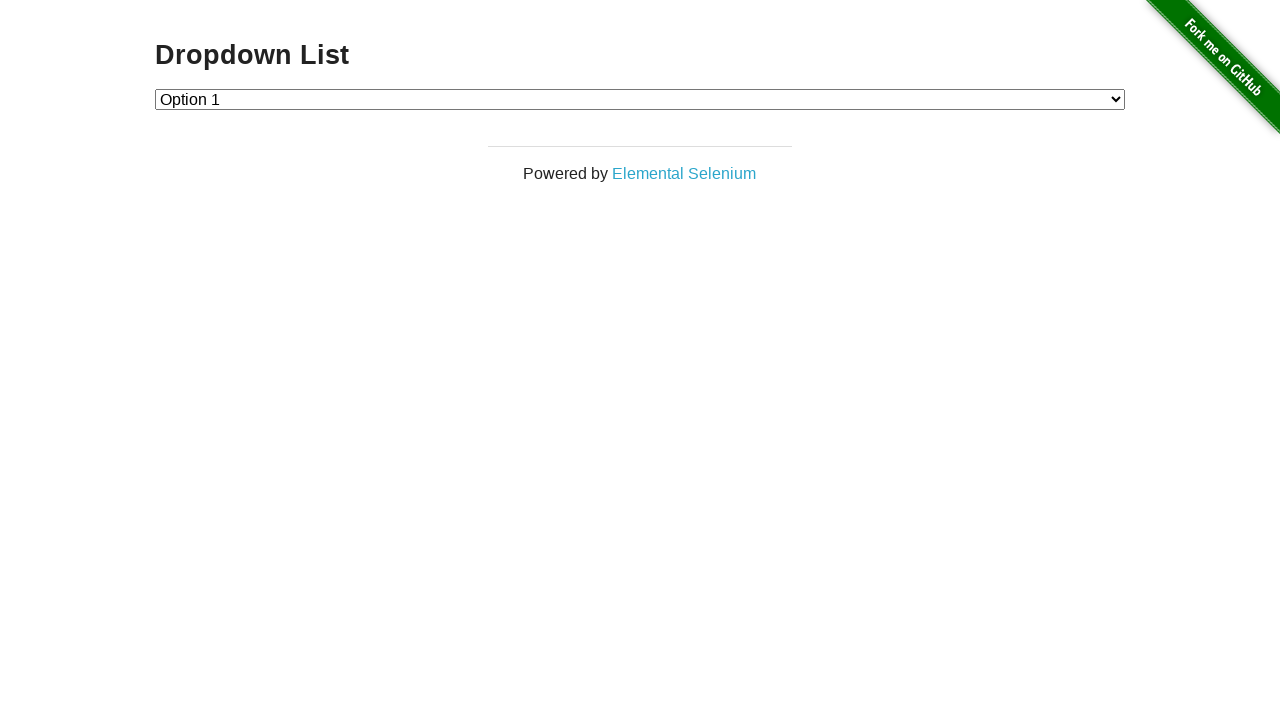